Fills out a Google Form with address, price, and URL information, then submits the form and navigates to the next page via a link.

Starting URL: https://docs.google.com/forms/d/e/1FAIpQLSeyeFL5phf2RwXiBdixus3jr_RkkXrYg40B5L_1PYUyzQJ75Q/viewform?usp=sf_link

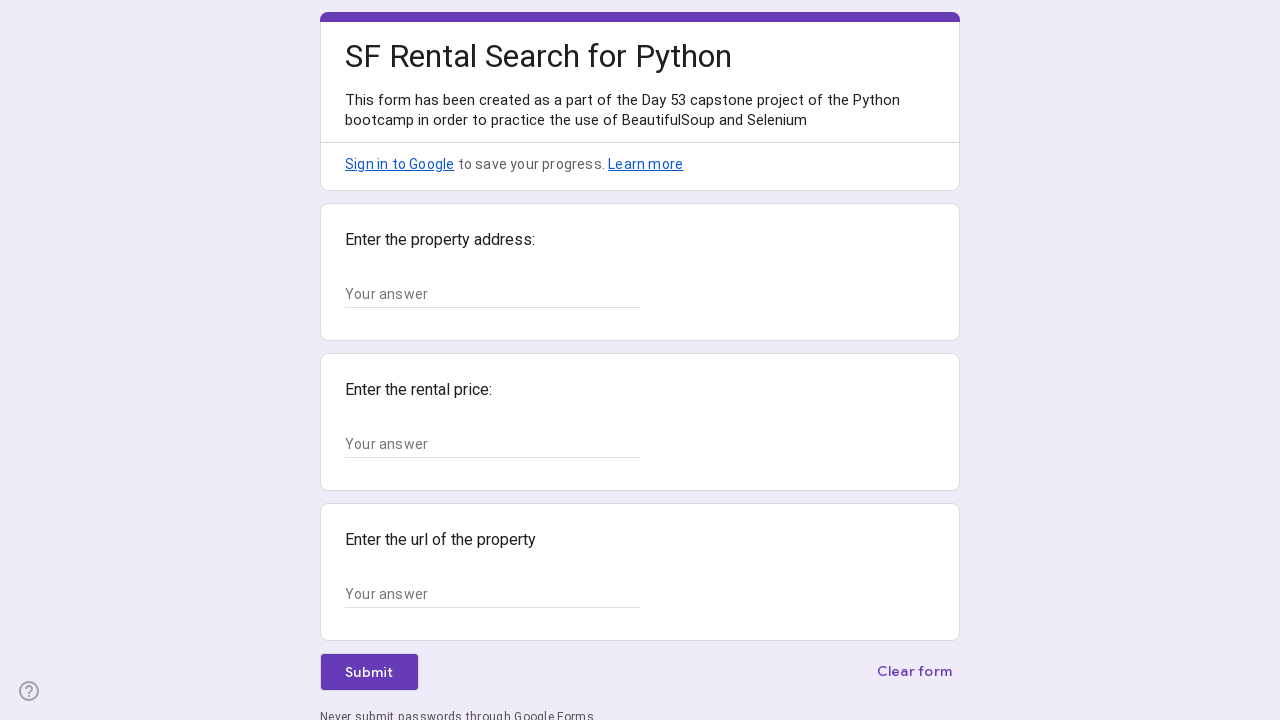

Waited for form fields to load
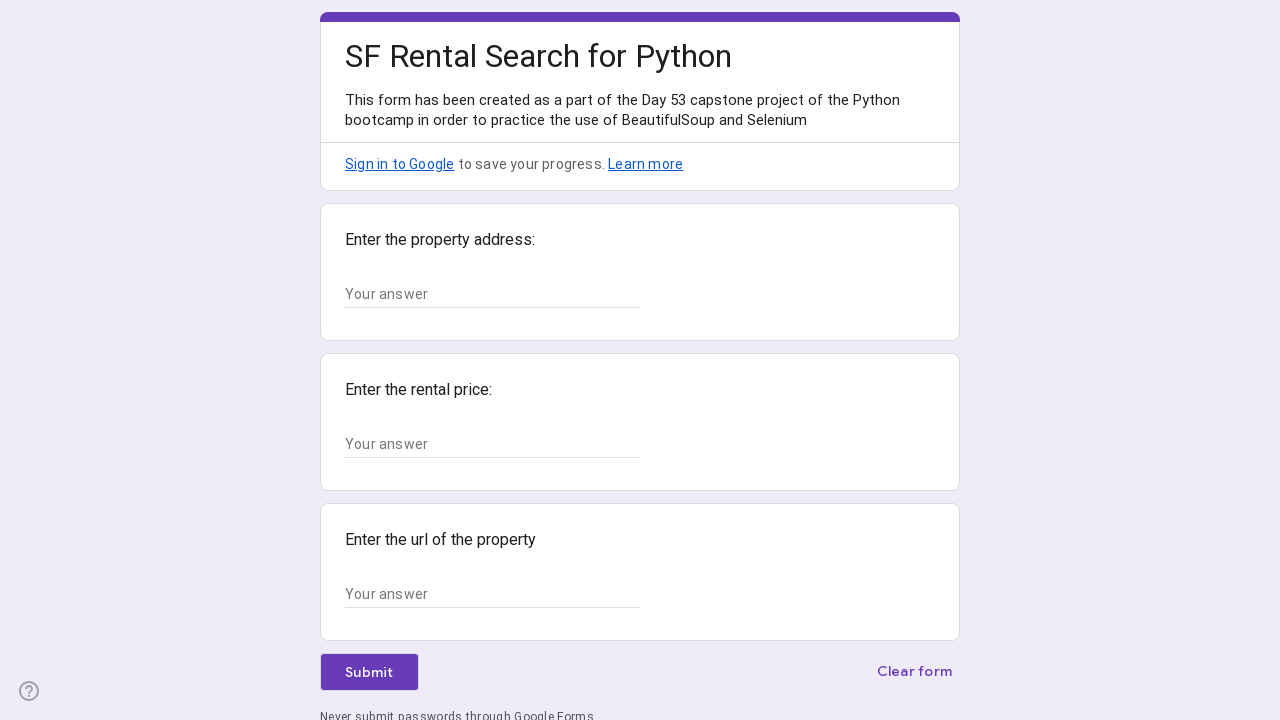

Filled address field with '123 Oak Street, Springfield, IL 62701' on .whsOnd >> nth=0
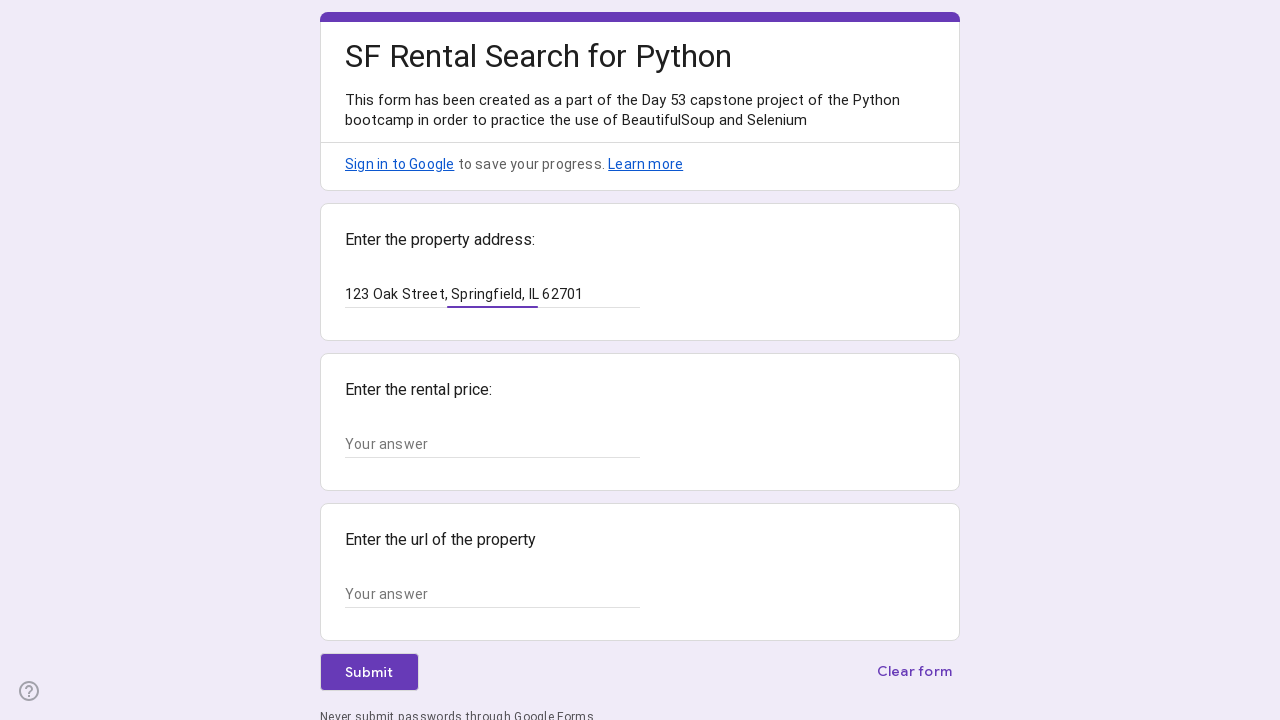

Filled price field with '$1,250' on .whsOnd >> nth=1
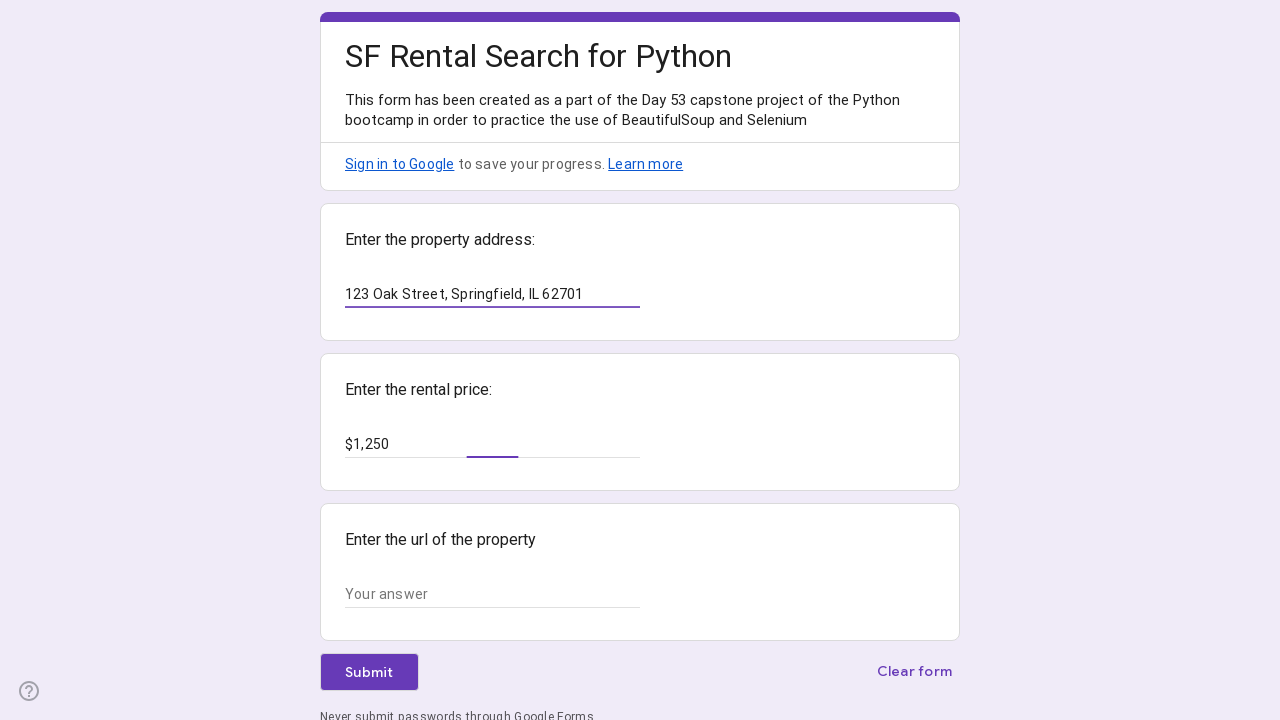

Filled URL field with 'https://example.com/listing/12345' on .whsOnd >> nth=2
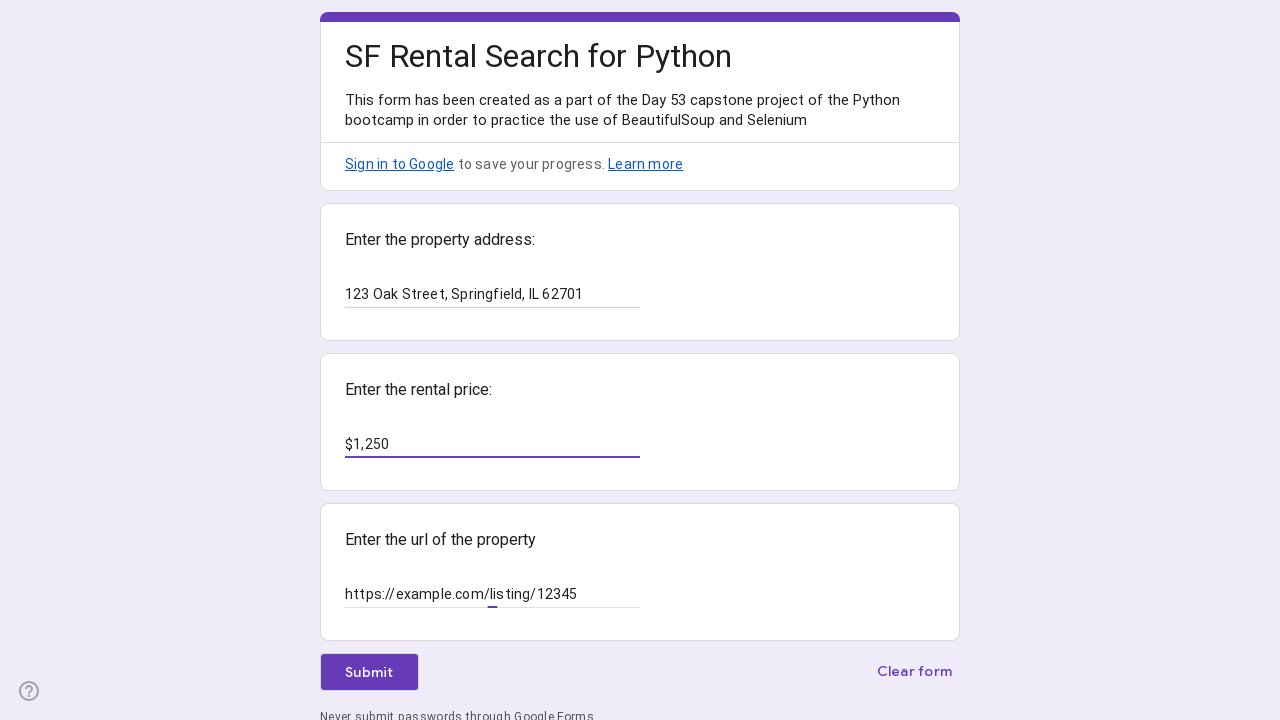

Clicked submit button to submit the form at (369, 672) on .NPEfkd
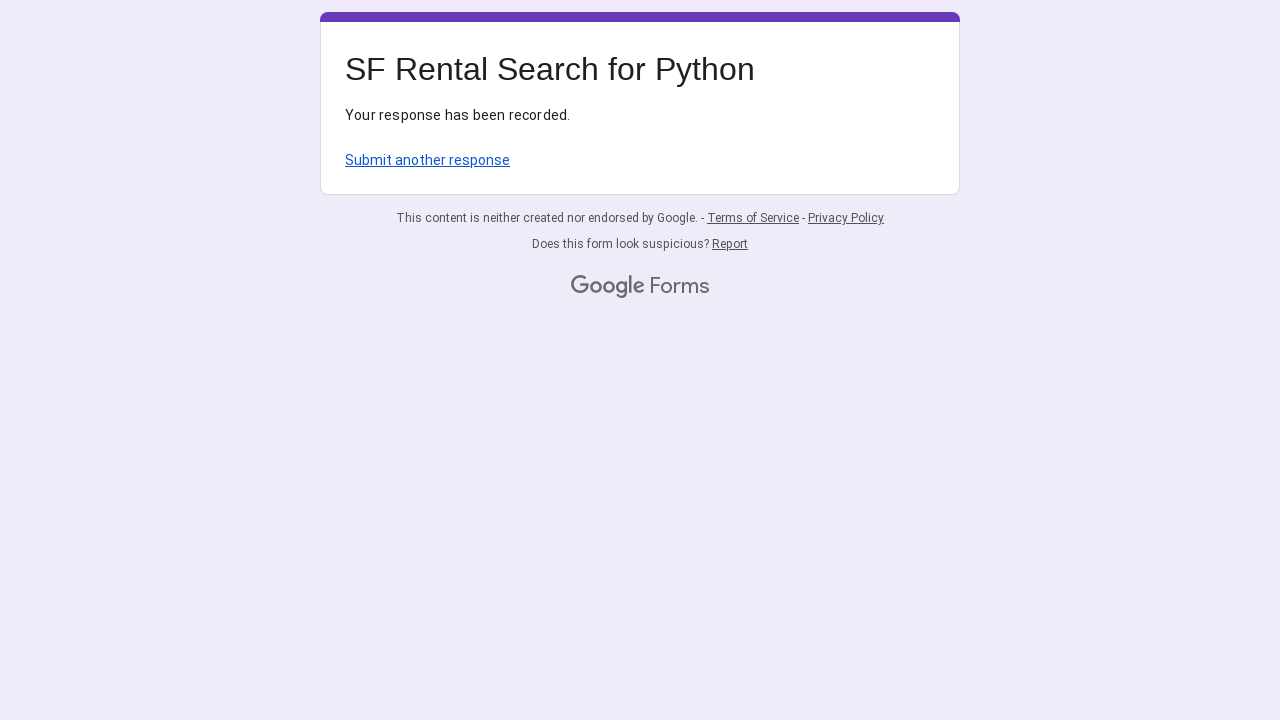

Waited 1 second for form submission to complete
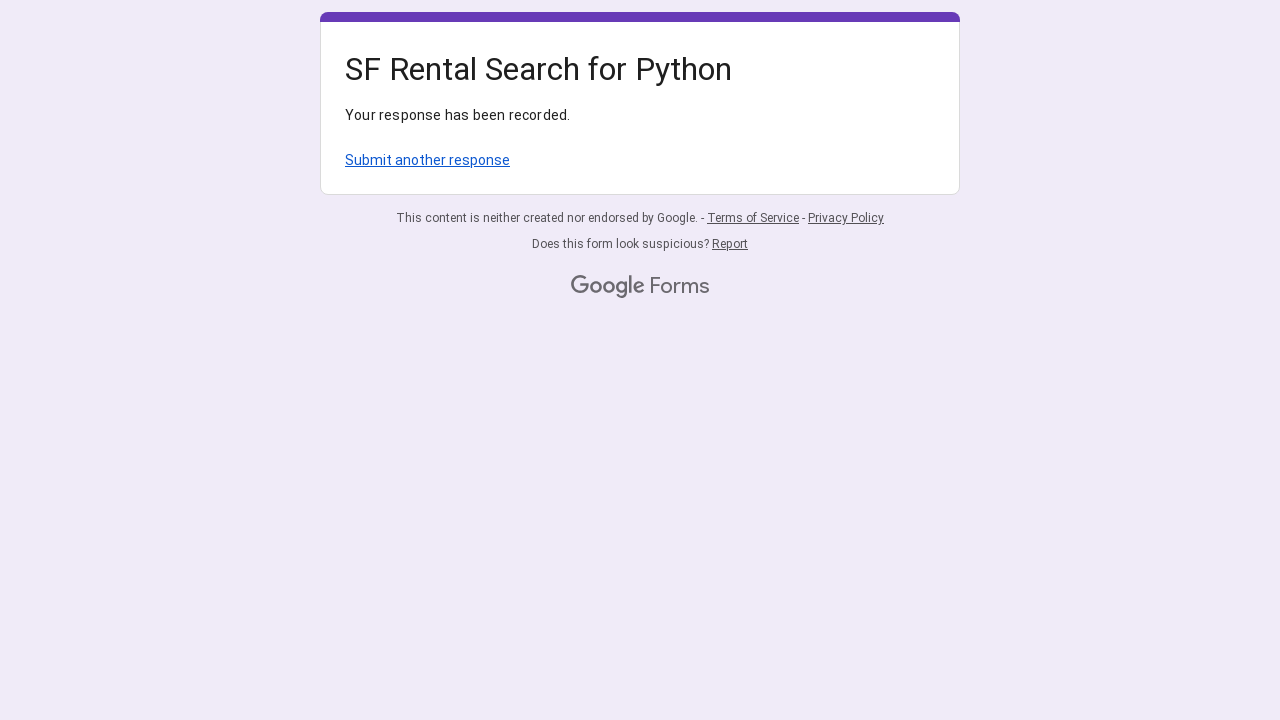

Clicked link to navigate to next page at (428, 160) on a
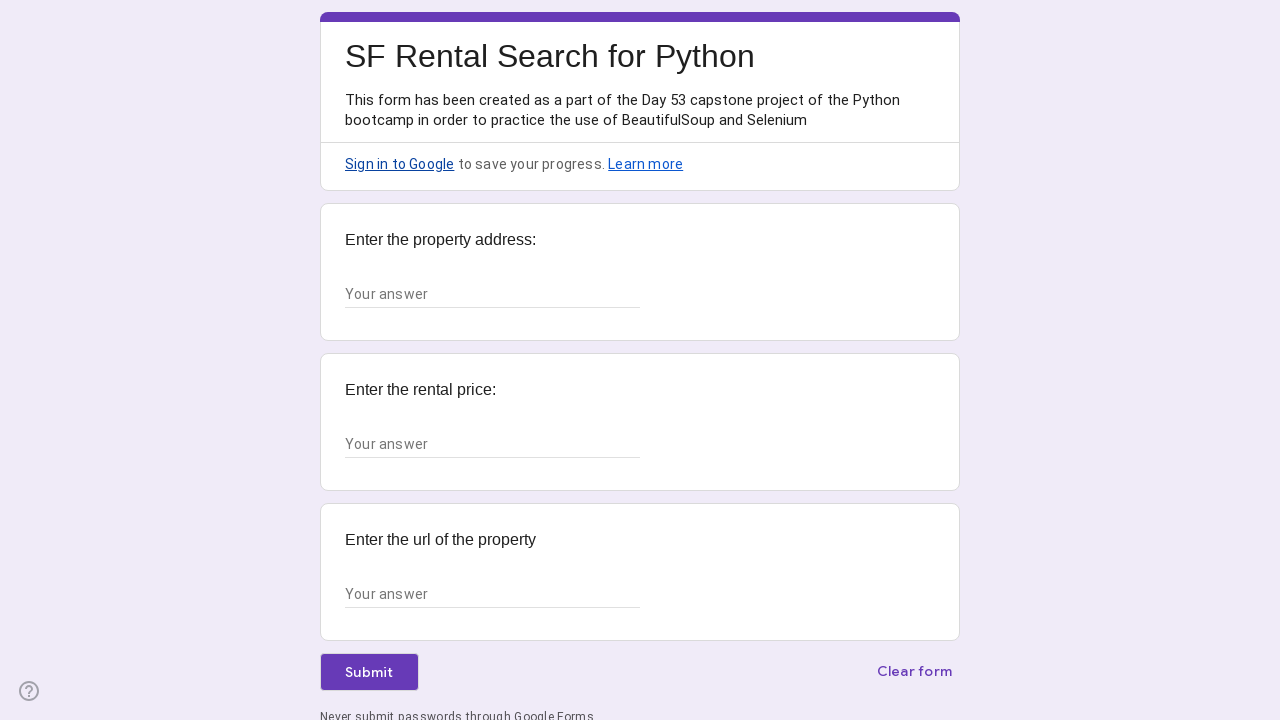

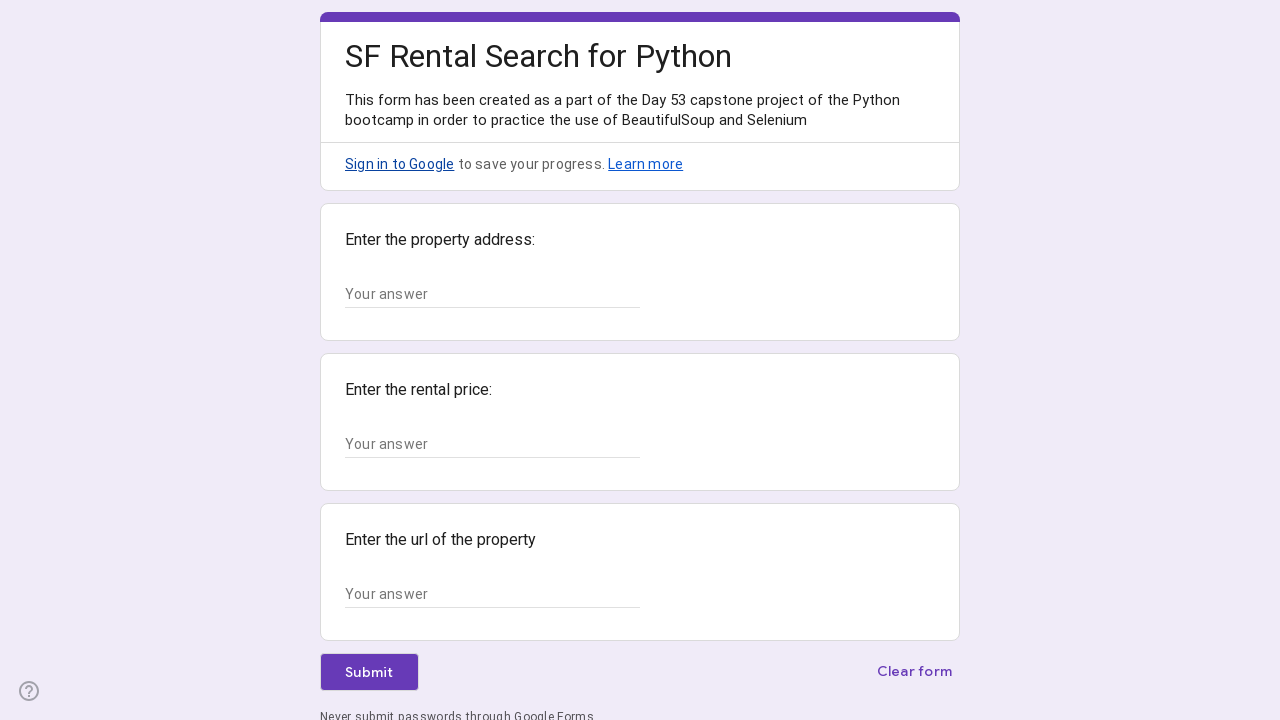